Tests hint tooltip hover functionality by hovering over the second info button to display a hint

Starting URL: https://magstrong07.github.io/admiral-react-test/#/hint

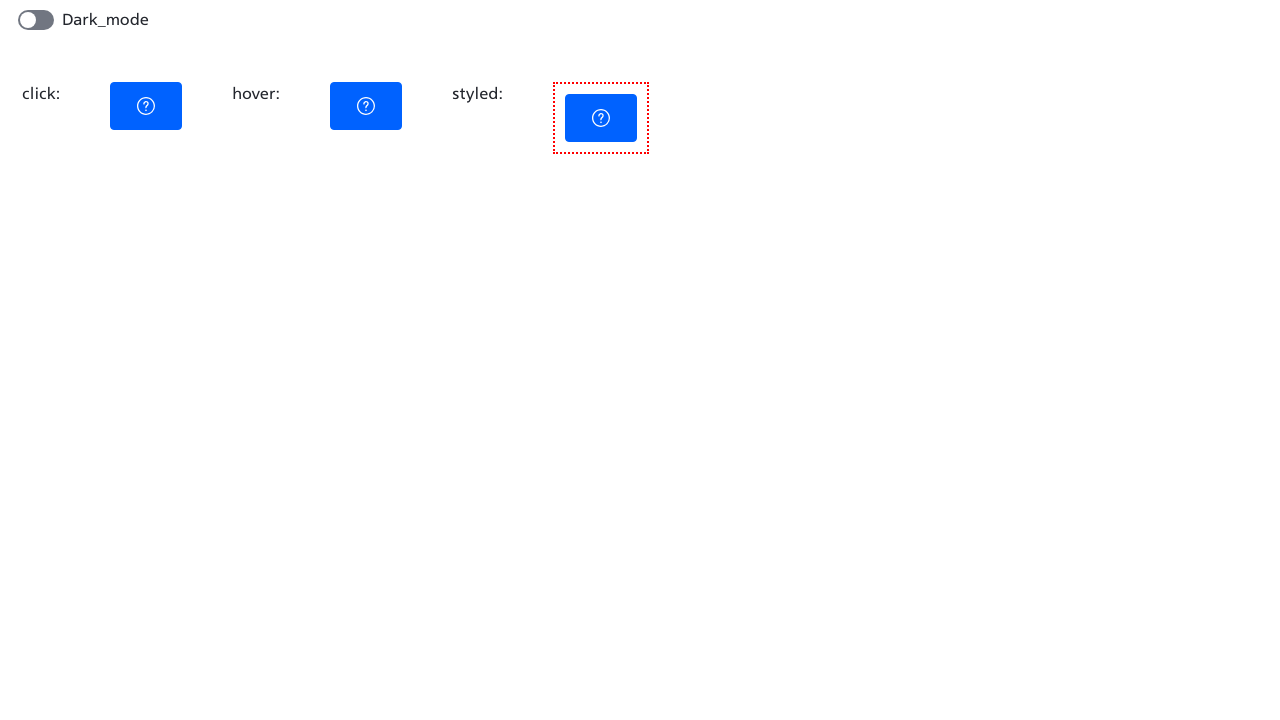

Hovered over the second info button to display hint tooltip at (366, 106) on [aria-label="Additional information"] >> nth=1
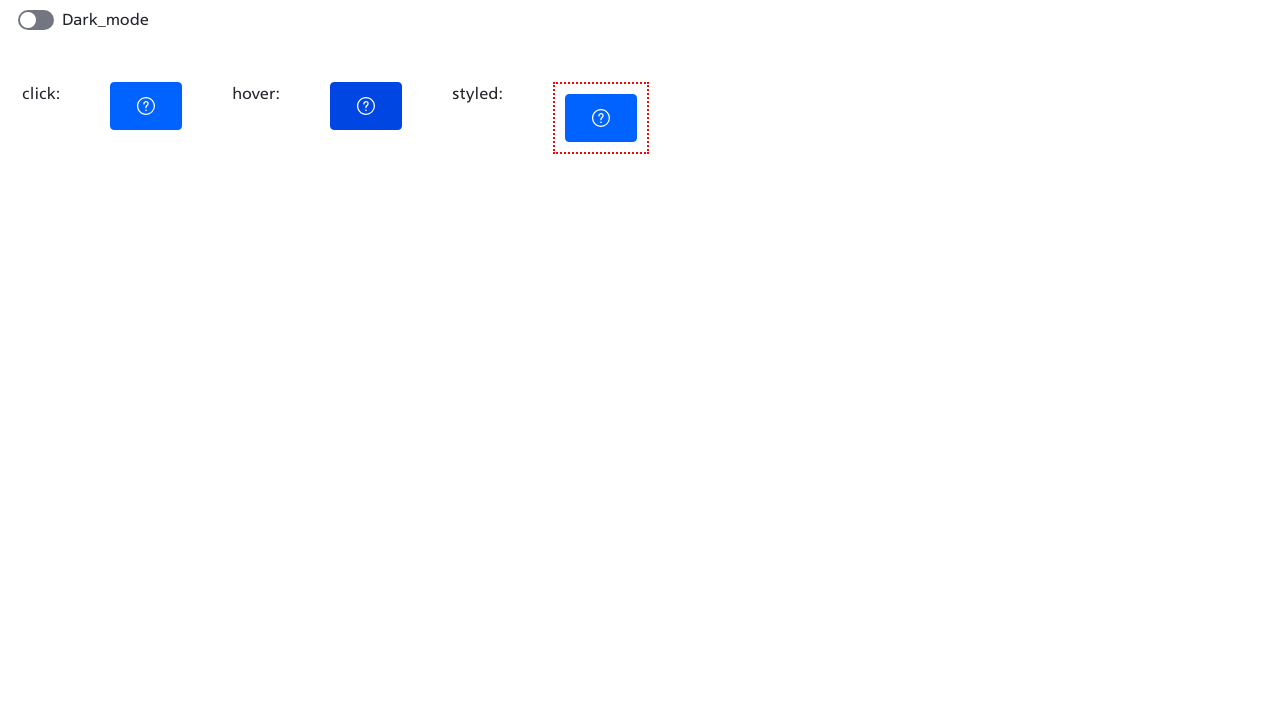

Waited for hint tooltip to appear
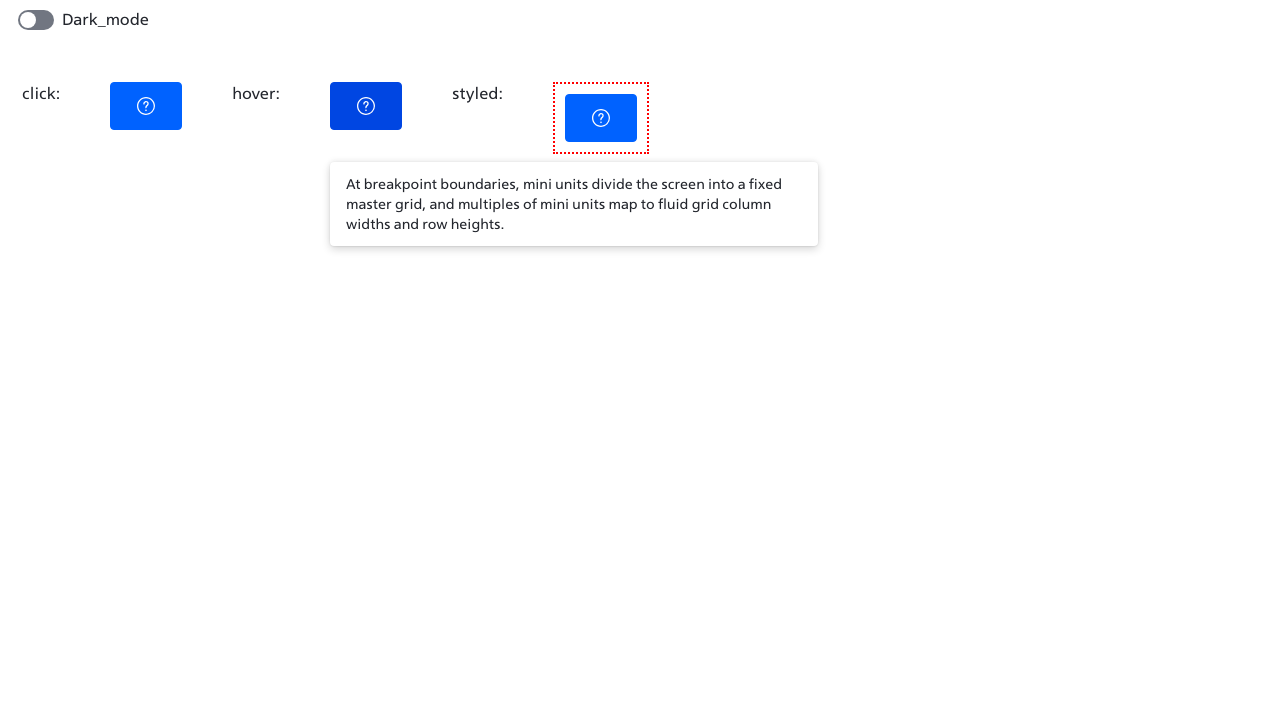

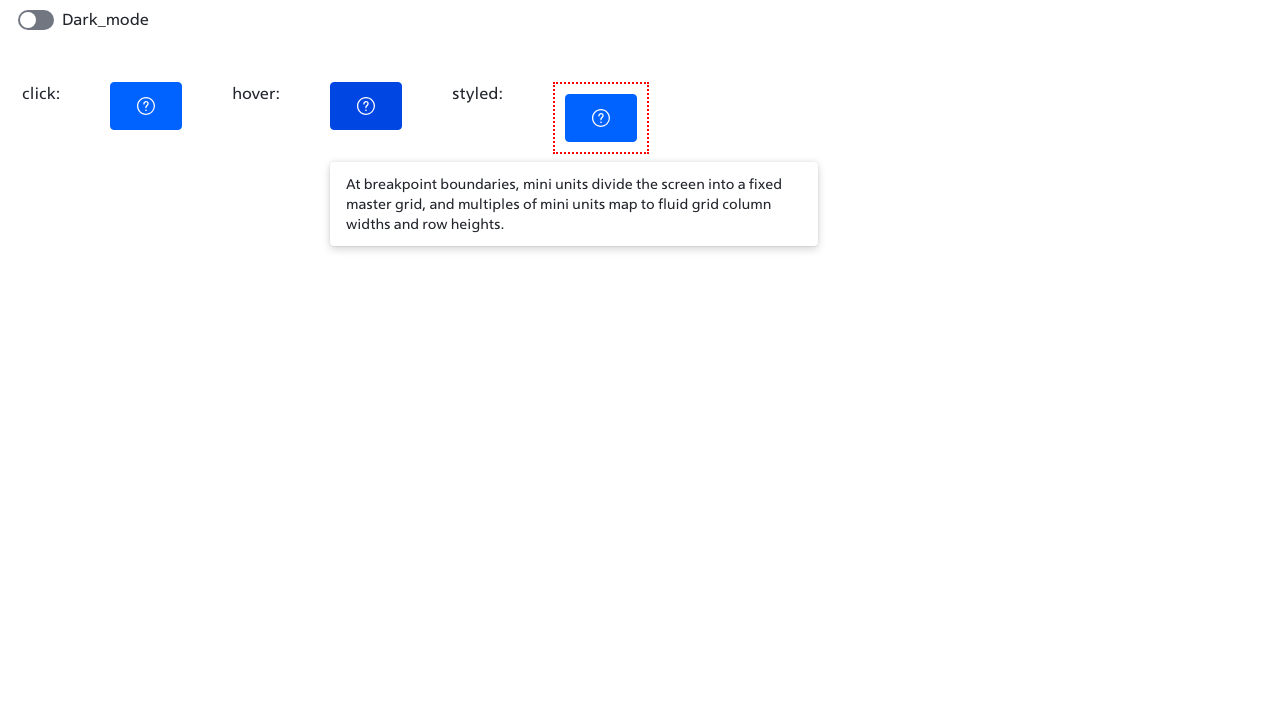